Submits a review for the Selenium Ruby product by filling out the review form with rating, comment, name, and email

Starting URL: http://practice.automationtesting.in/product/selenium-ruby/

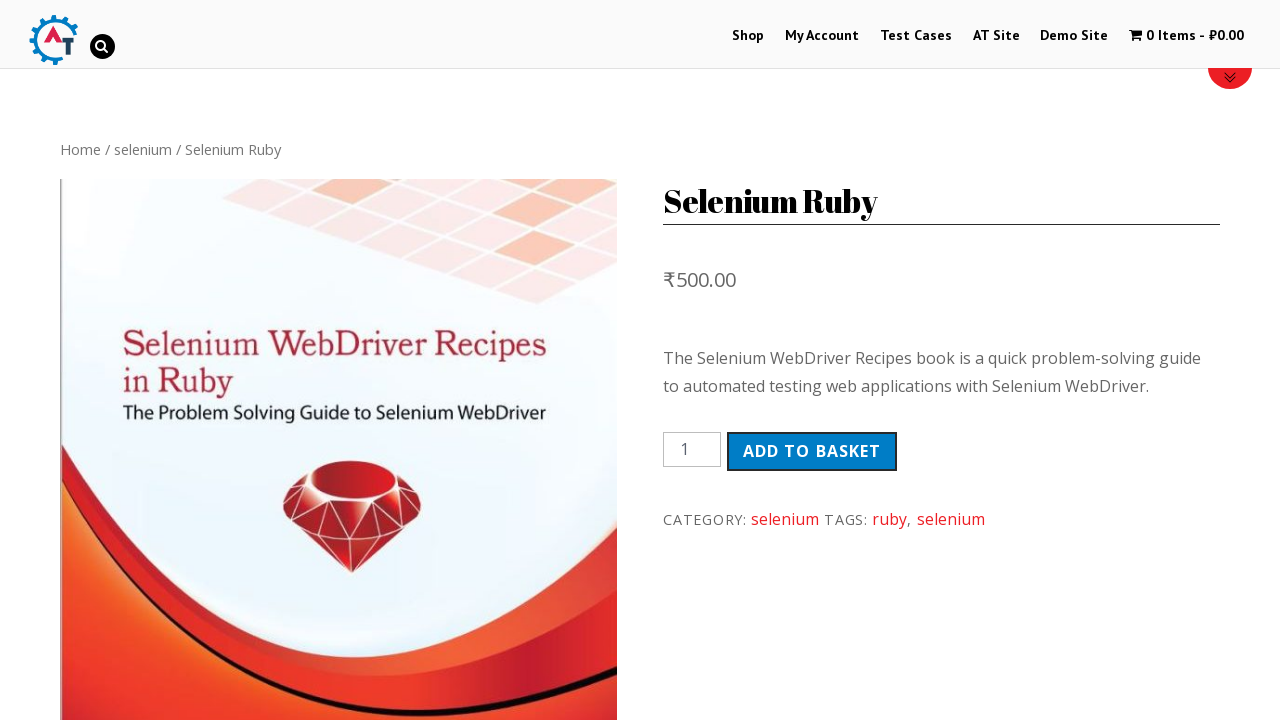

Clicked on Reviews tab at (309, 360) on //*[@id="product-160"]/div[3]/ul/li[2]/a
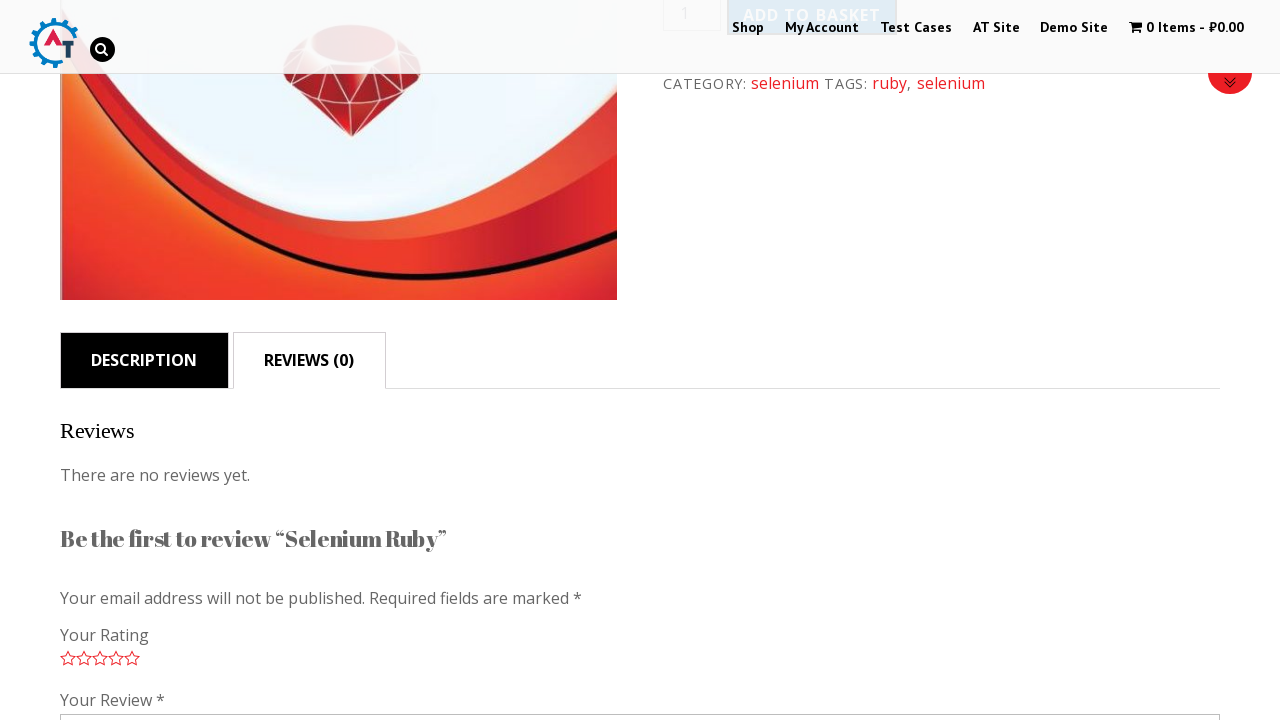

Selected 5-star rating at (132, 658) on //*[@id="commentform"]/p[2]/p/span/a[5]
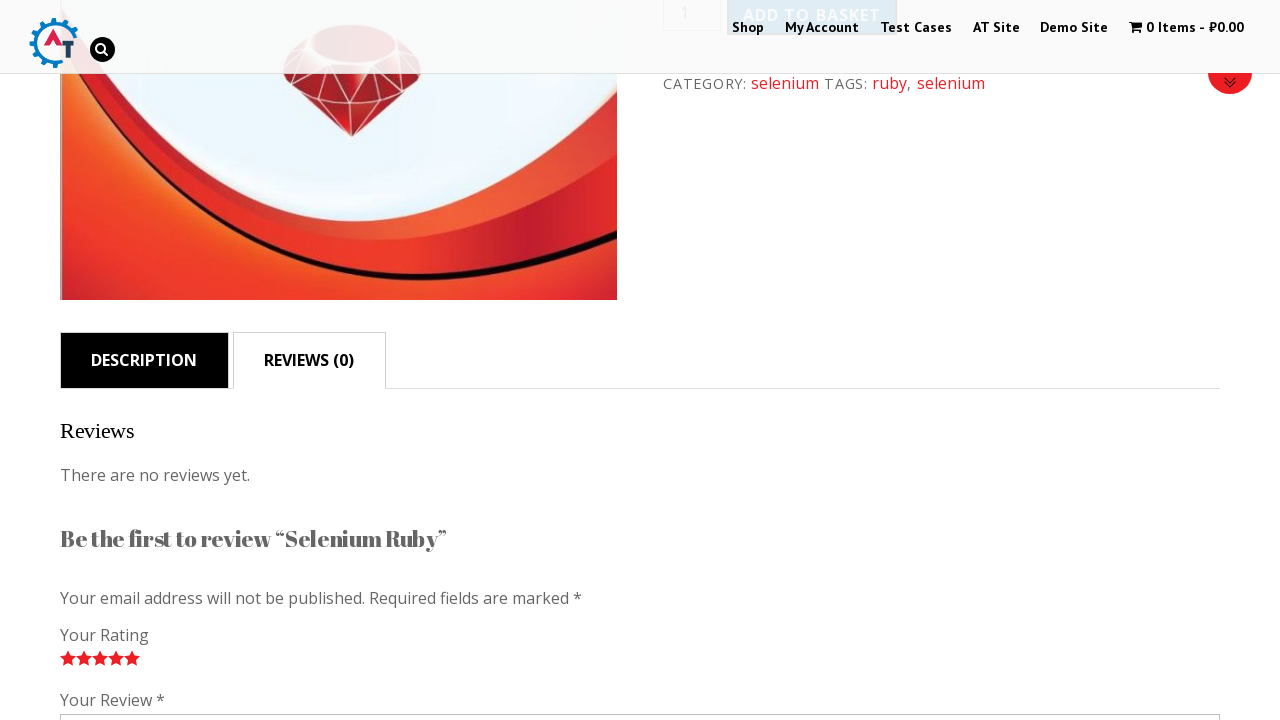

Filled review comment field with product feedback on //*[@id="comment"]
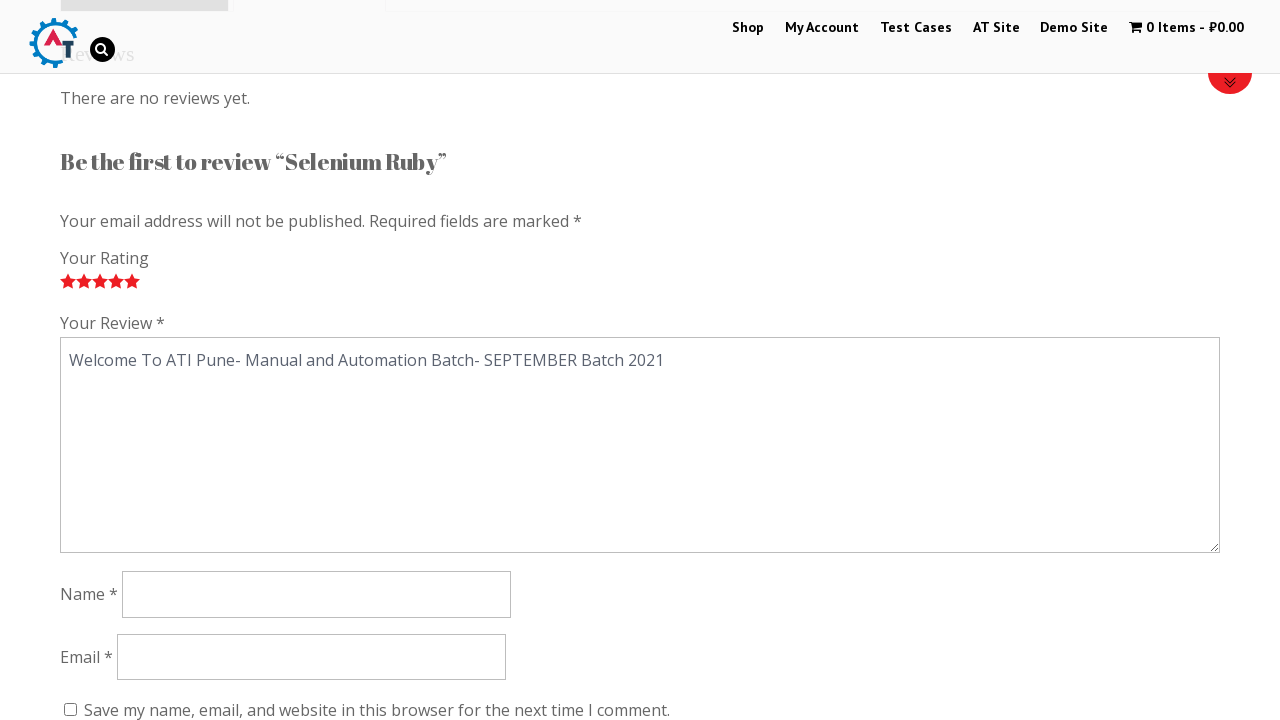

Filled reviewer name field with 'John Smith' on //*[@id="author"]
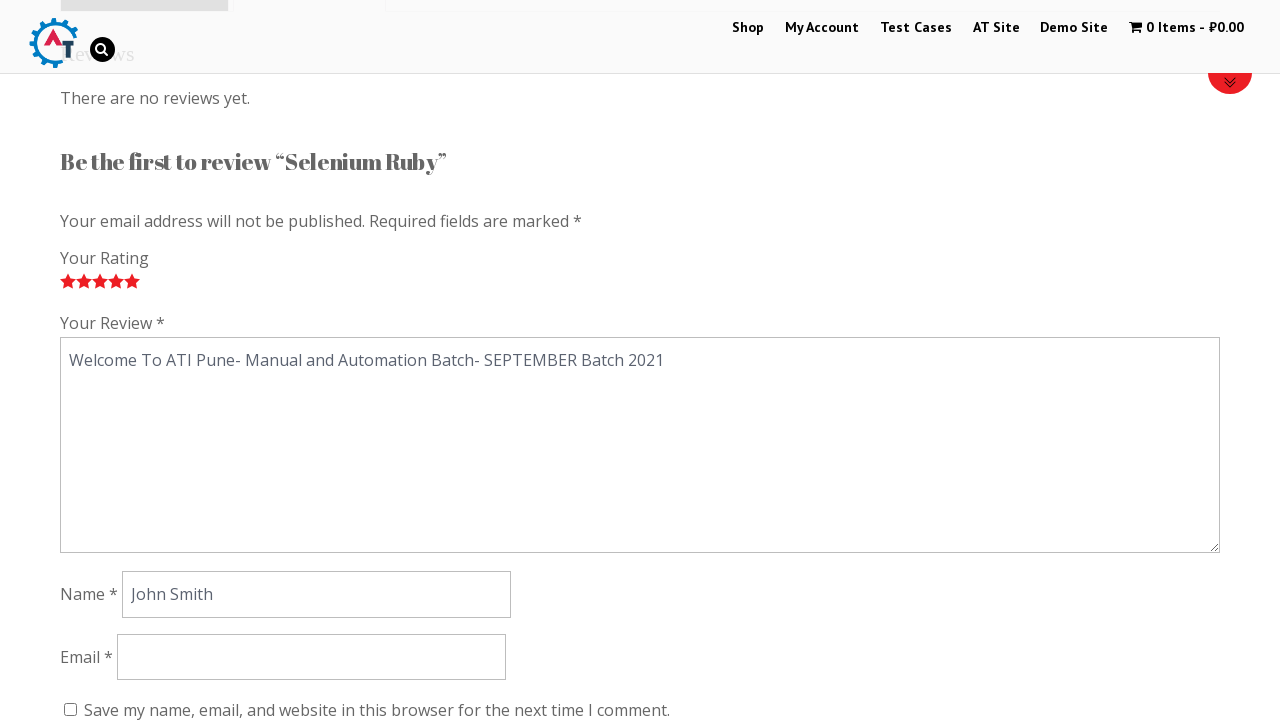

Filled reviewer email field with 'johnsmith456@gmail.com' on //*[@id="email"]
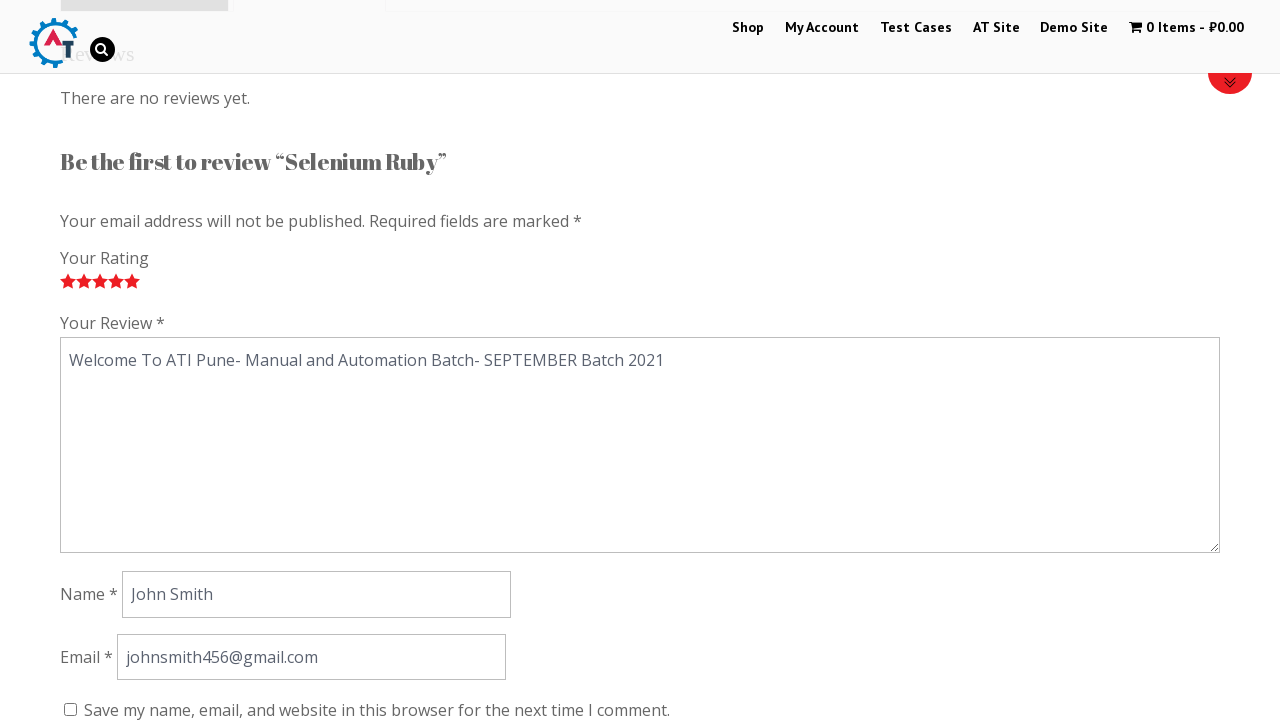

Clicked submit button to post the review at (111, 360) on //*[@id="submit"]
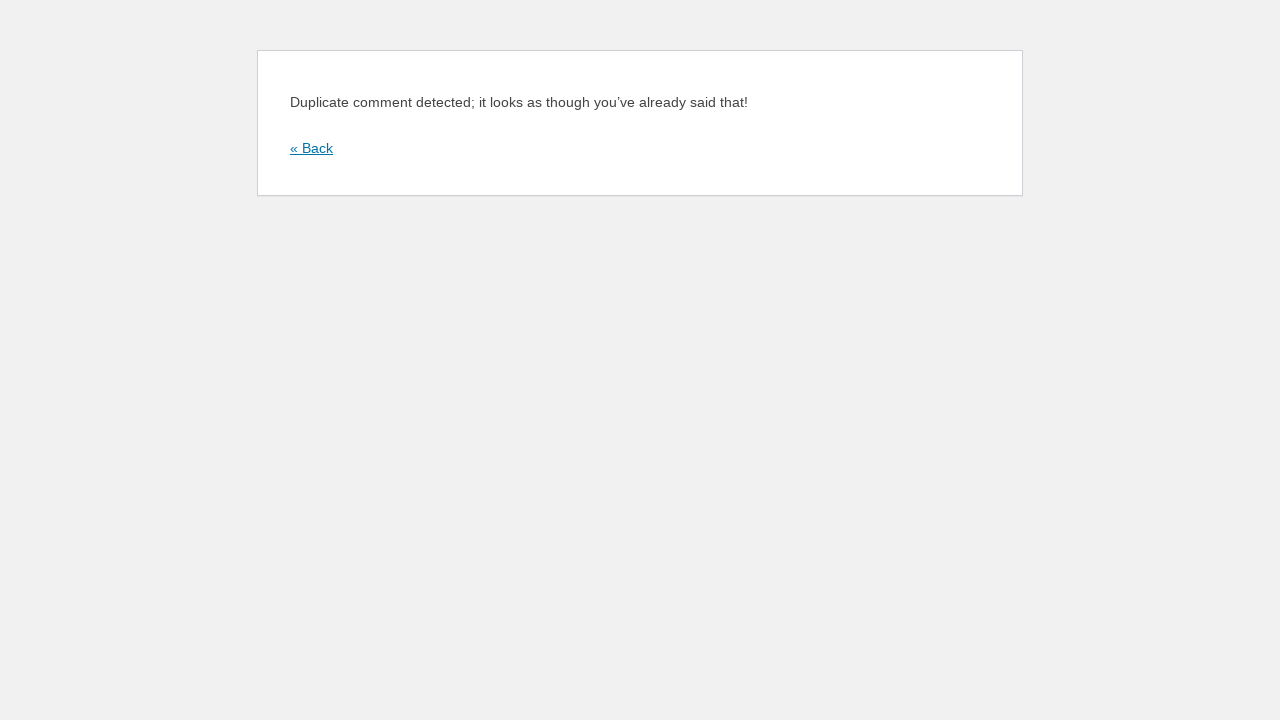

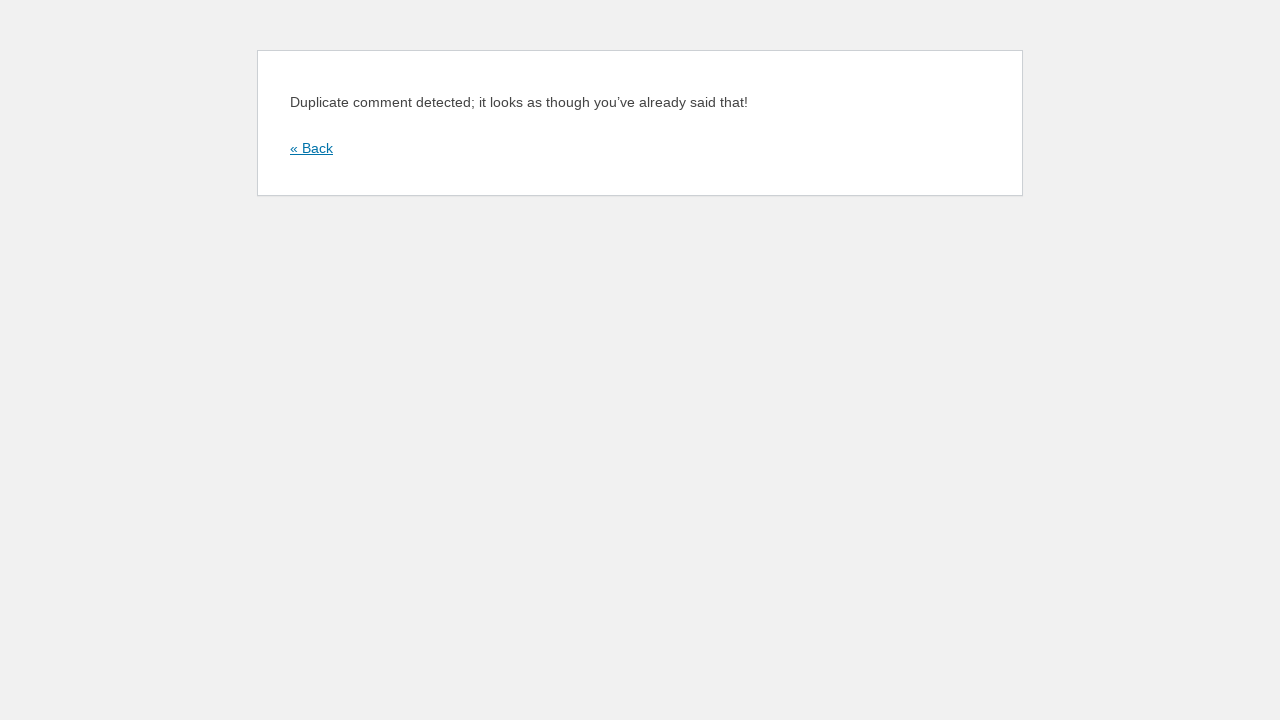